Navigates to an Angular demo application and clicks on the library button to test navigation

Starting URL: https://rahulshettyacademy.com/angularAppdemo

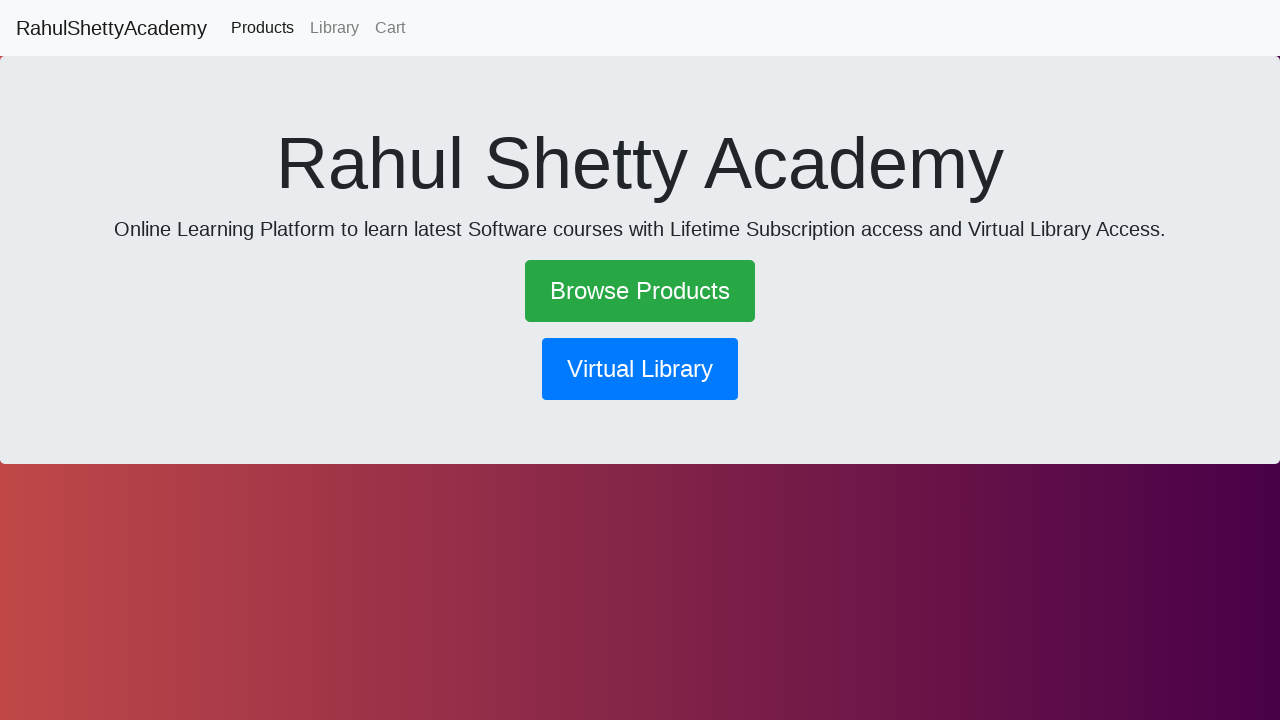

Navigated to Angular demo application at https://rahulshettyacademy.com/angularAppdemo
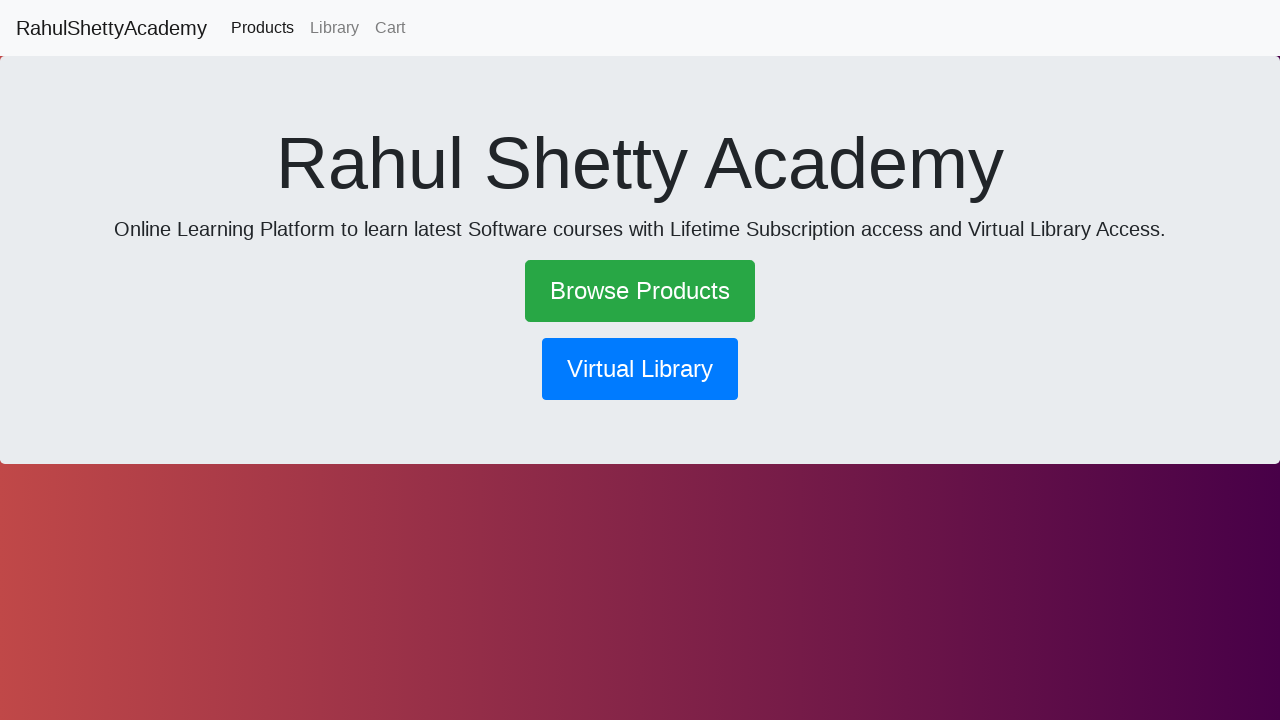

Clicked on the library button to test navigation at (640, 369) on button[routerlink*='library']
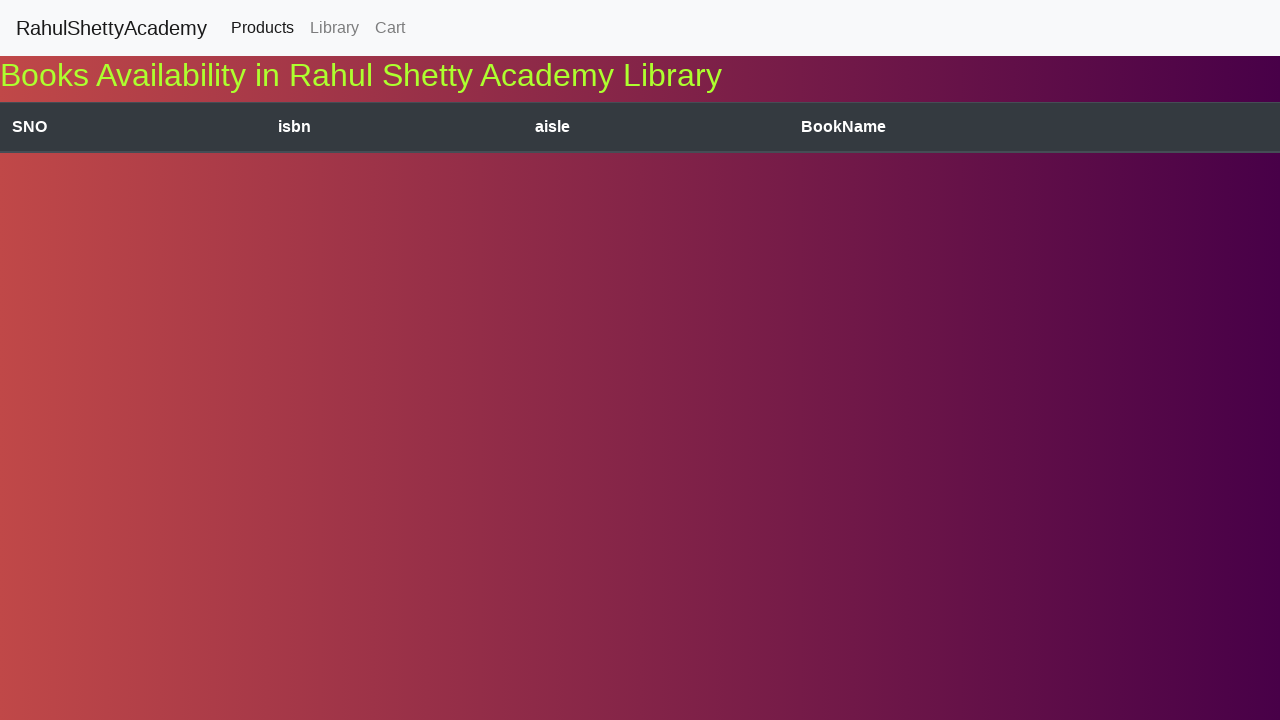

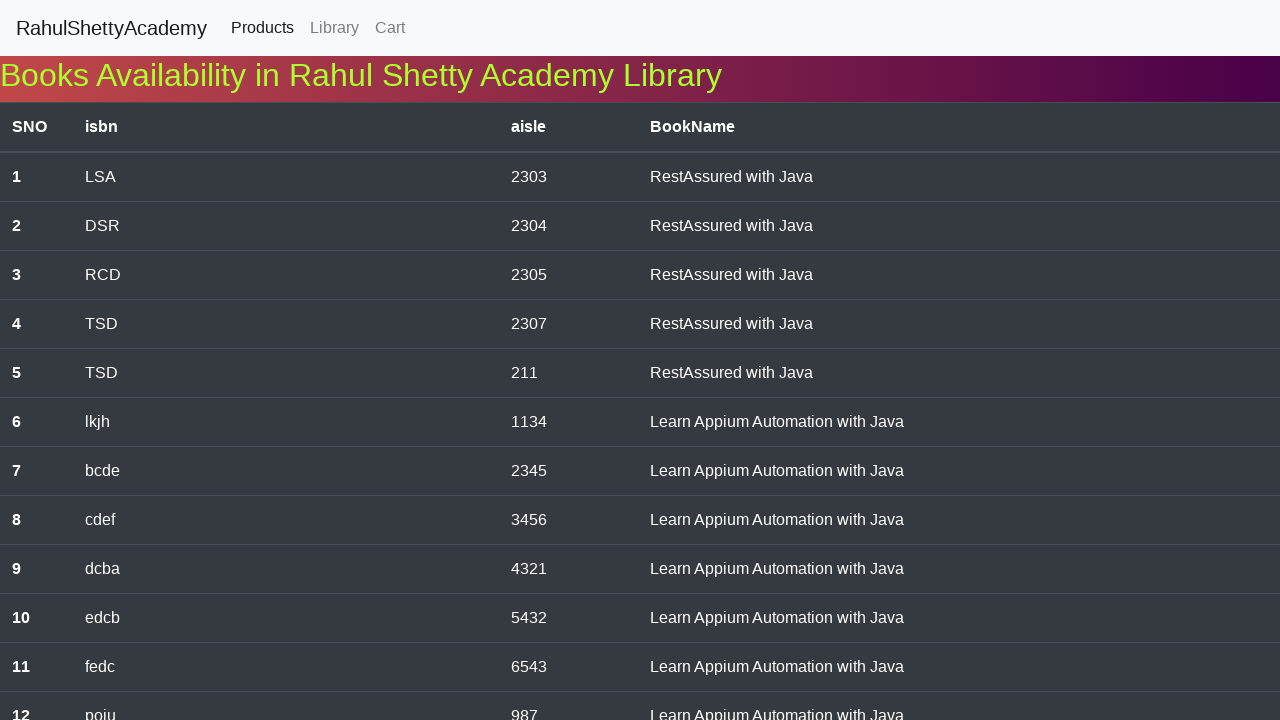